Tests the Bank Manager functionality on a demo banking application by clicking the Bank Manager Login button, creating a new customer with first name, last name, and post code, then navigating to the customers list and deleting the newly created customer.

Starting URL: https://www.globalsqa.com/angularJs-protractor/BankingProject/#/login

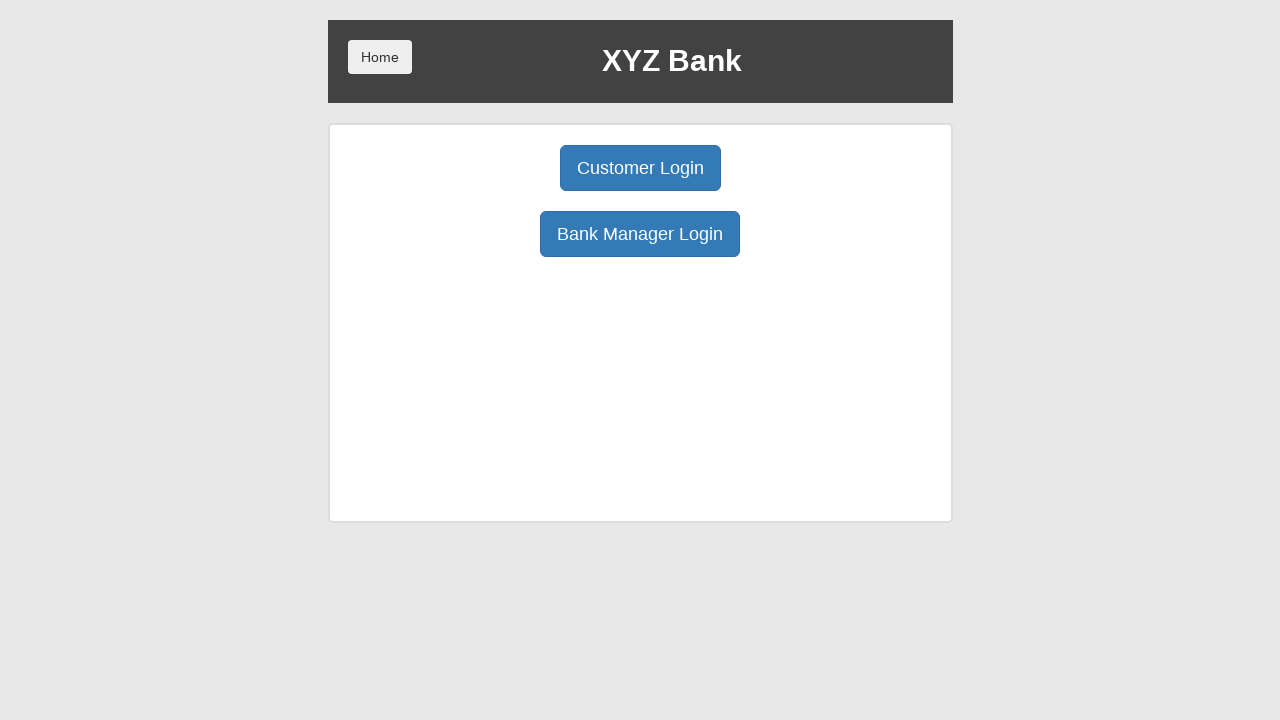

Verified XYZ Bank page loaded
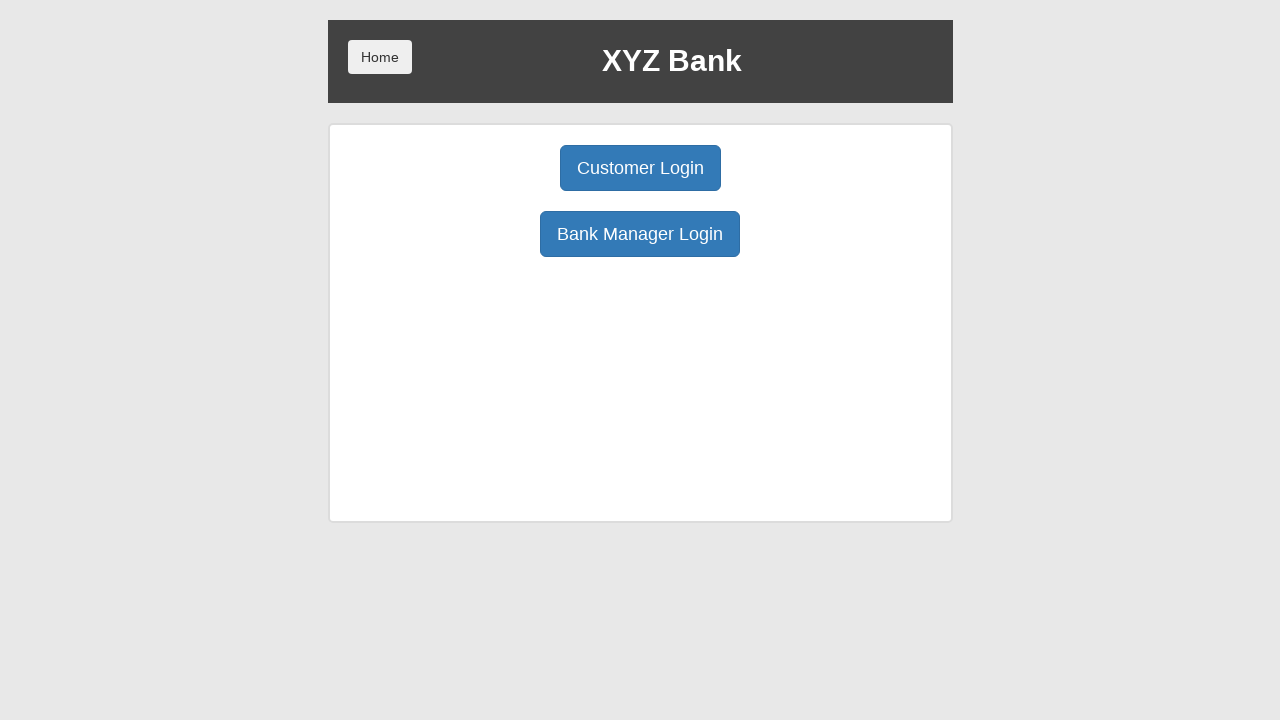

Clicked Bank Manager Login button at (640, 234) on internal:role=button[name="Bank Manager Login"i]
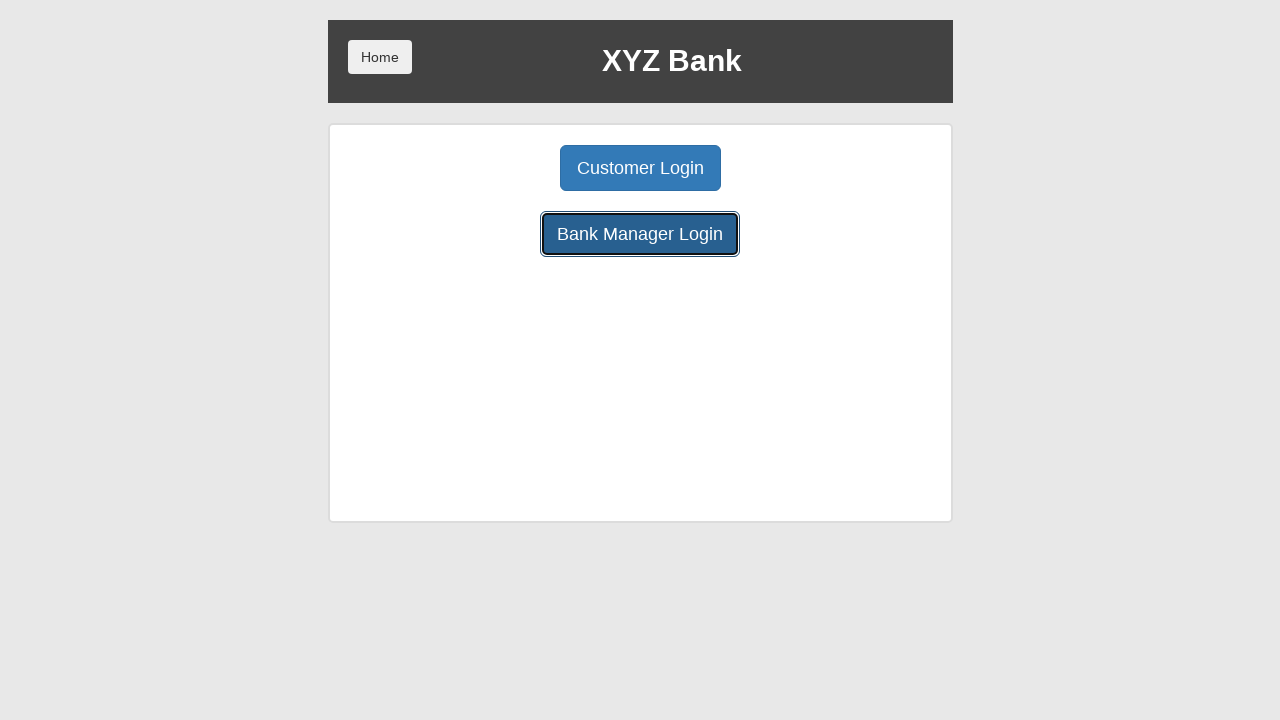

Clicked Add Customer button at (502, 168) on internal:role=button[name="Add Customer"i]
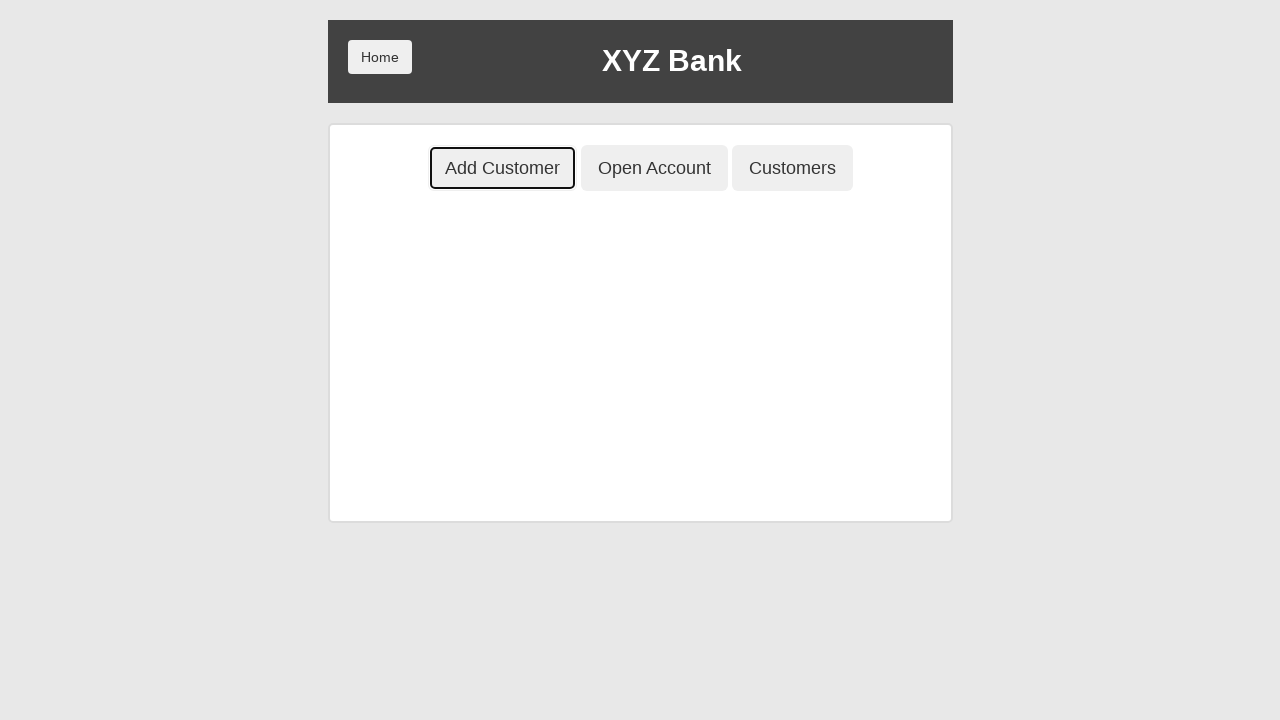

Clicked First Name field at (640, 253) on internal:attr=[placeholder="First Name"i]
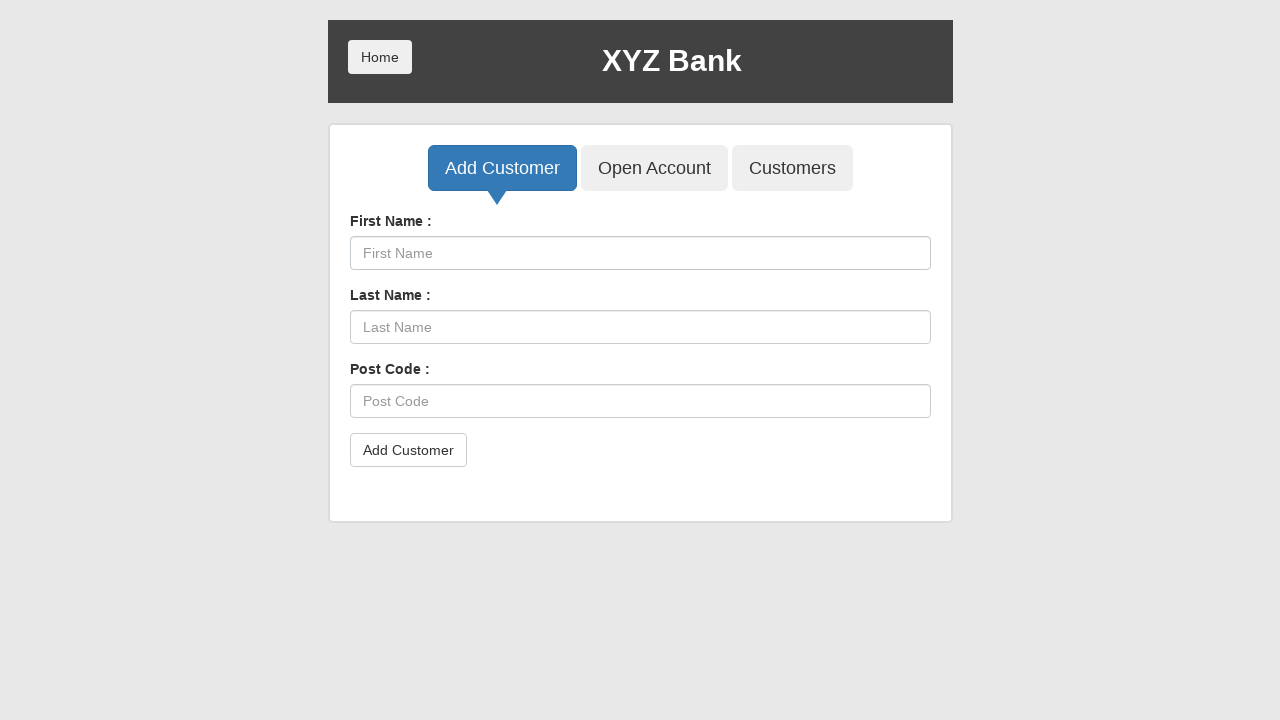

Filled First Name field with 'Test' on internal:attr=[placeholder="First Name"i]
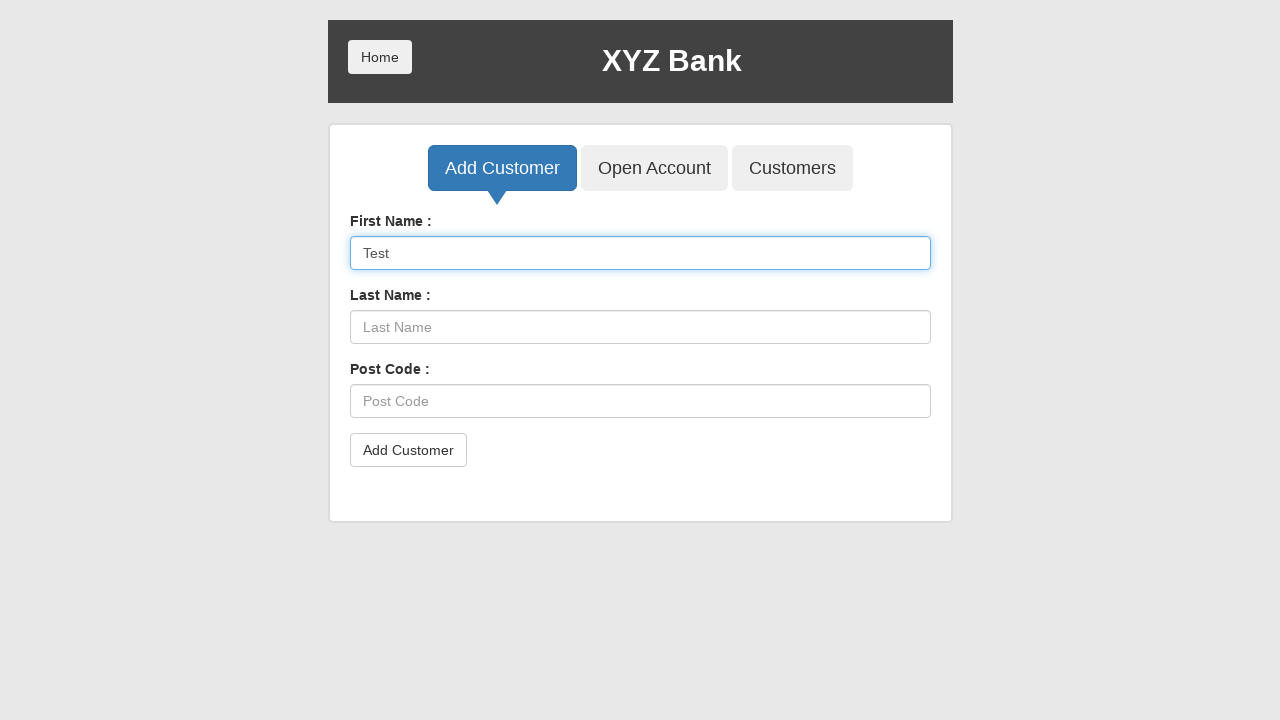

Pressed Tab to move to Last Name field on internal:attr=[placeholder="First Name"i]
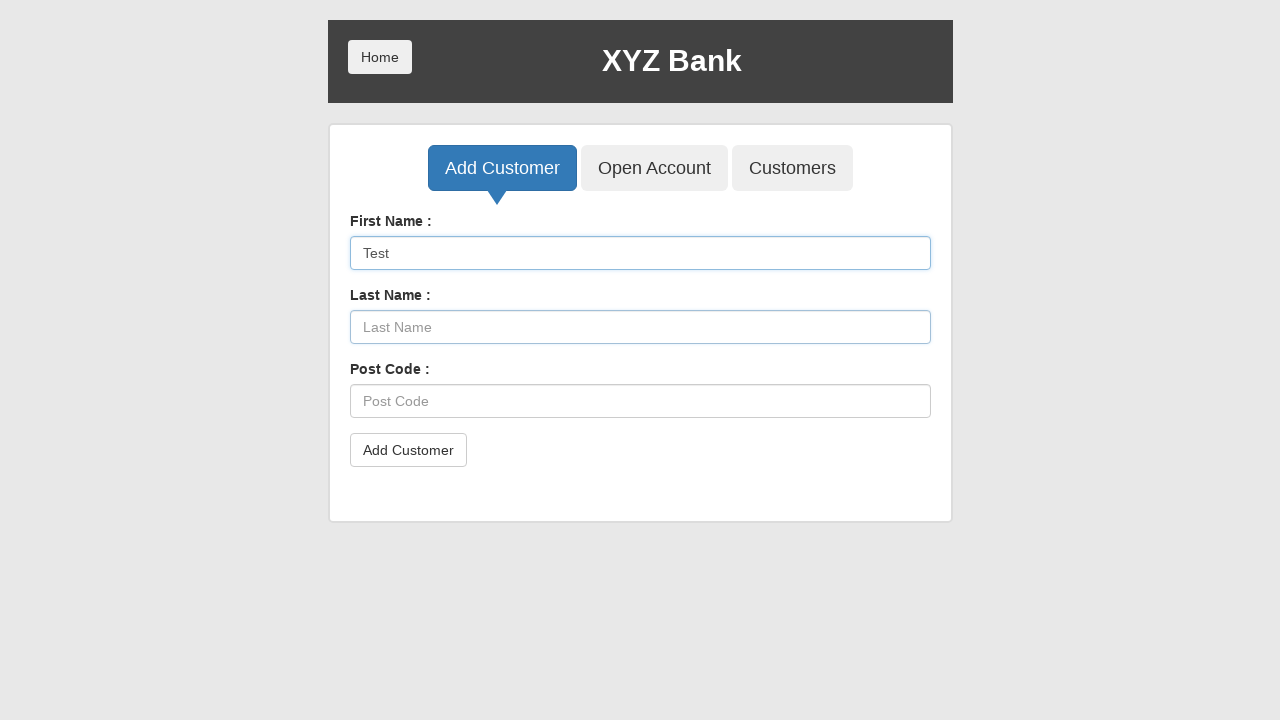

Filled Last Name field with 'Ta bort' on internal:attr=[placeholder="Last Name"i]
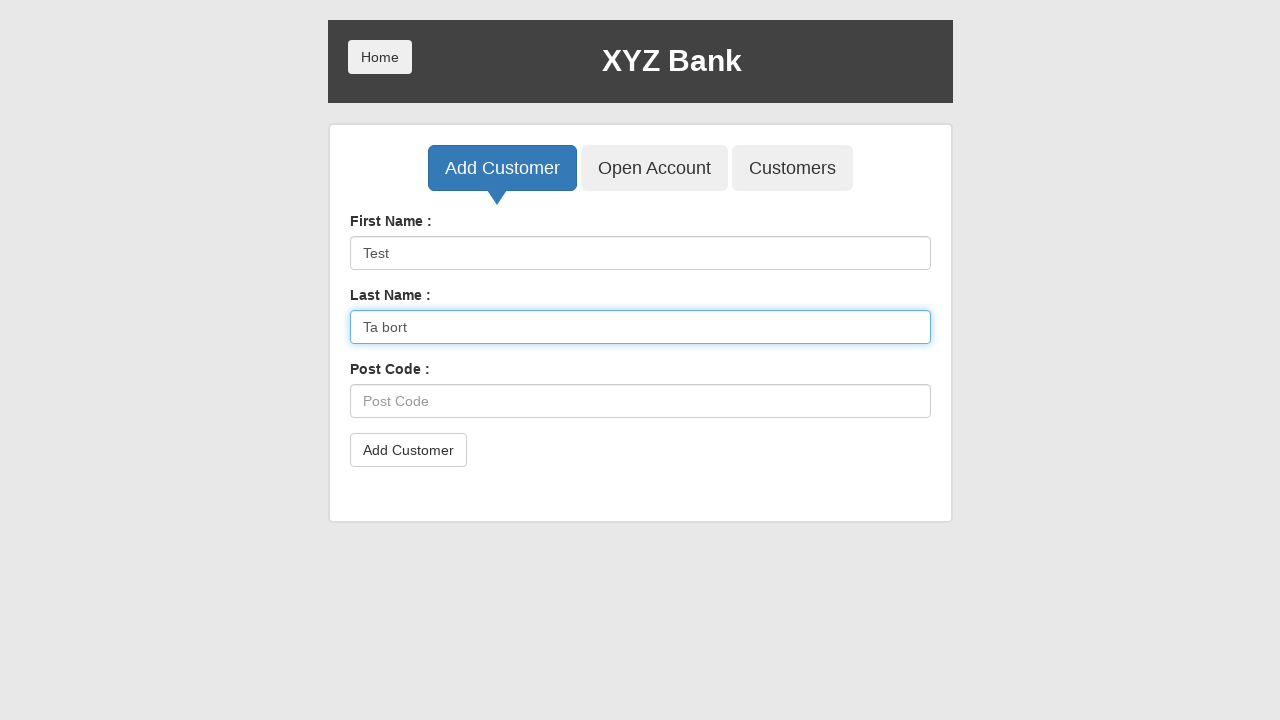

Pressed Tab to move to Post Code field on internal:attr=[placeholder="Last Name"i]
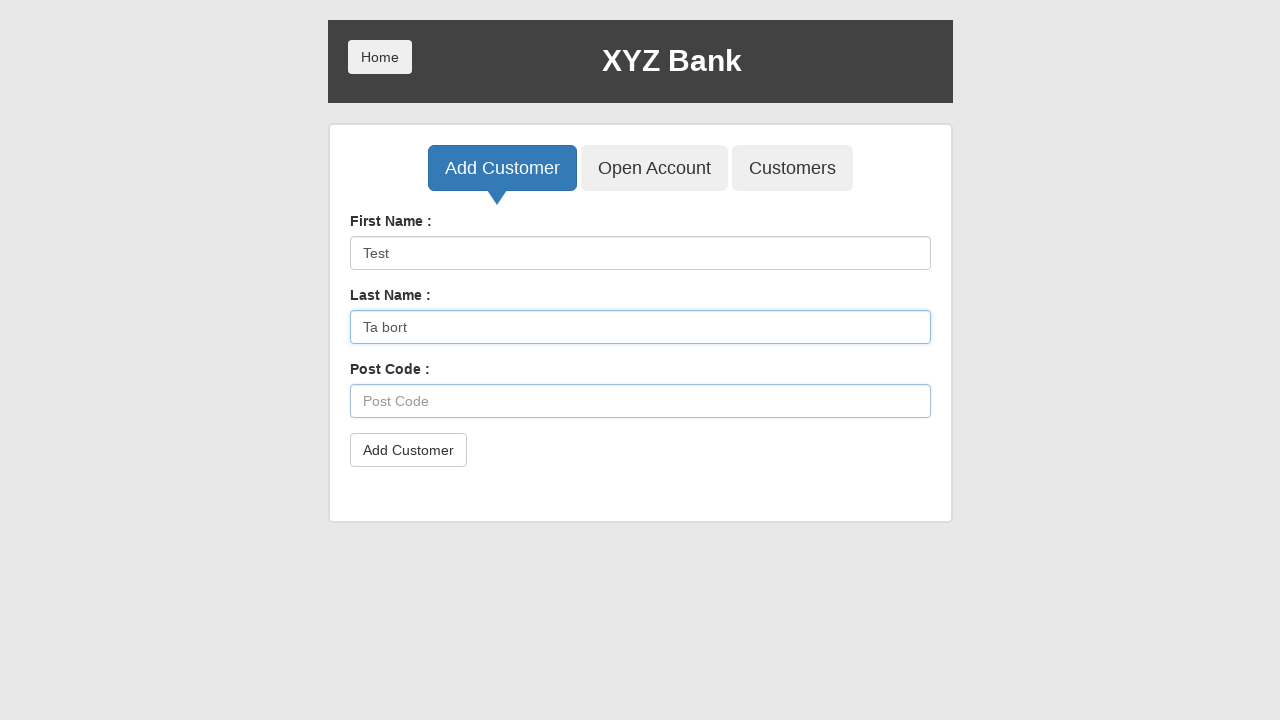

Filled Post Code field with '12345' on internal:attr=[placeholder="Post Code"i]
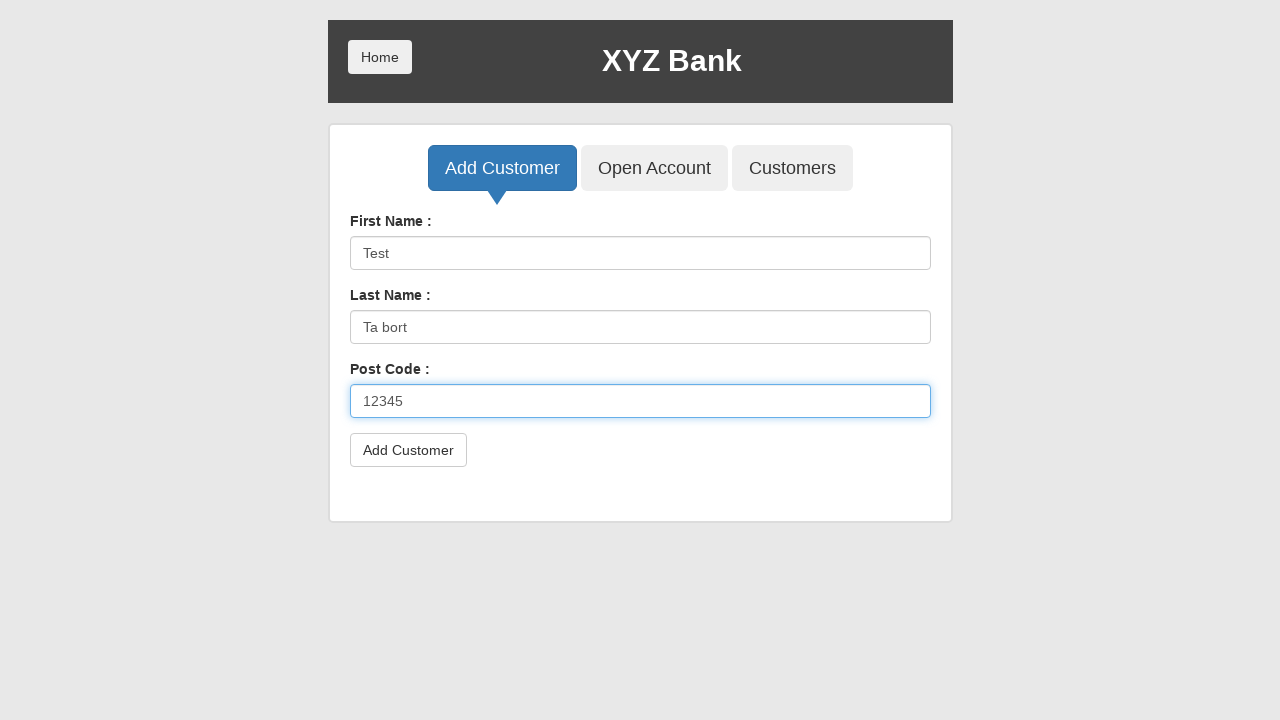

Pressed Tab after Post Code entry on internal:attr=[placeholder="Post Code"i]
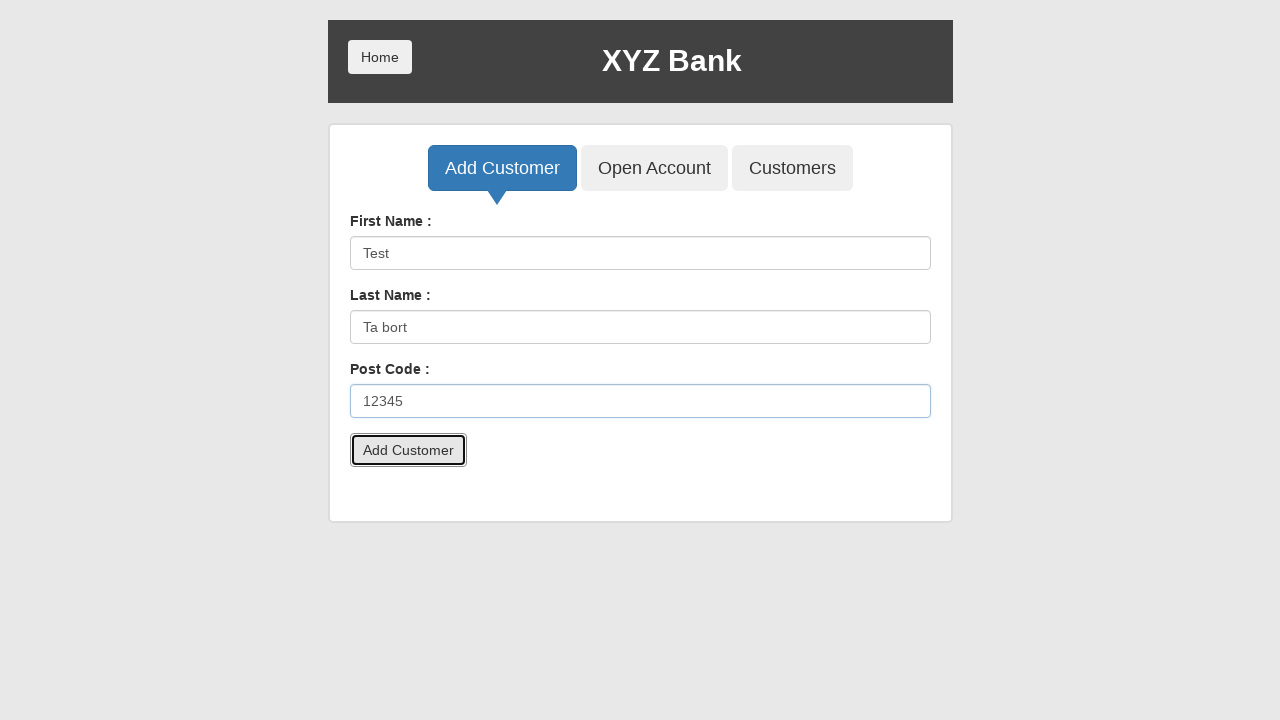

Submitted customer form by clicking Add Customer button at (408, 450) on internal:role=form >> internal:role=button[name="Add Customer"i]
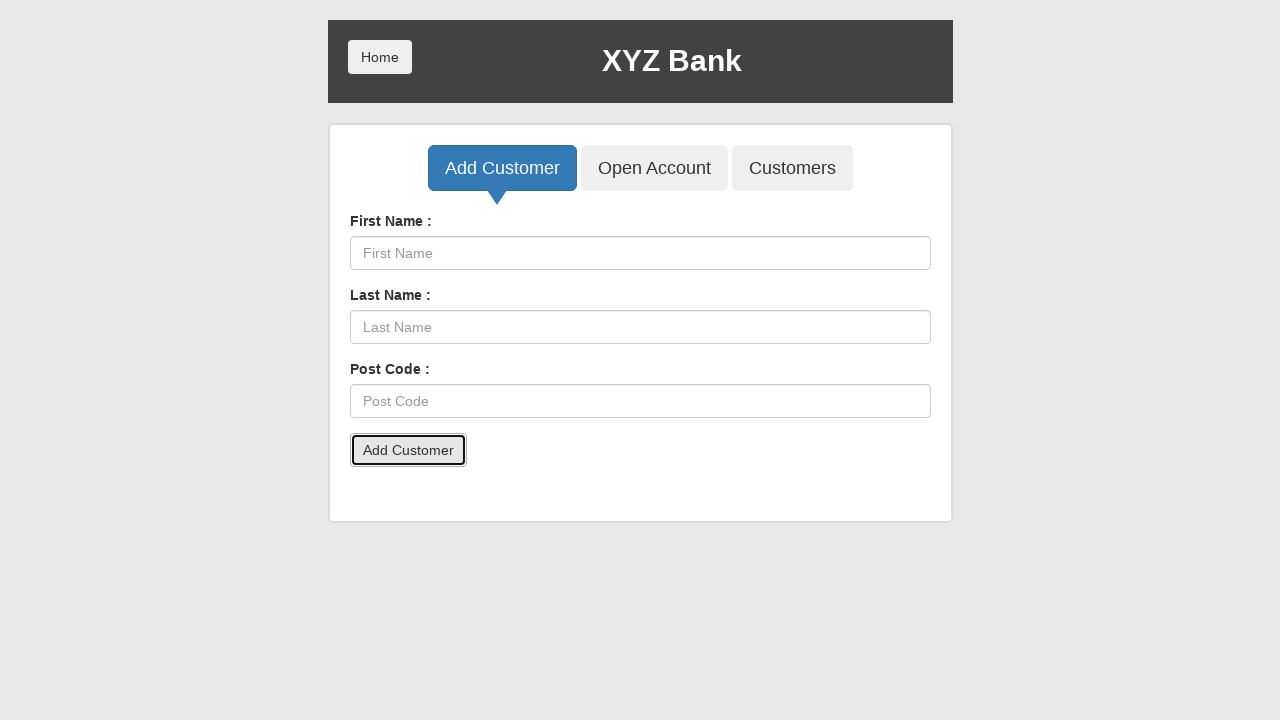

Clicked Customers button to navigate to customers list at (792, 168) on internal:role=button[name="Customers"i]
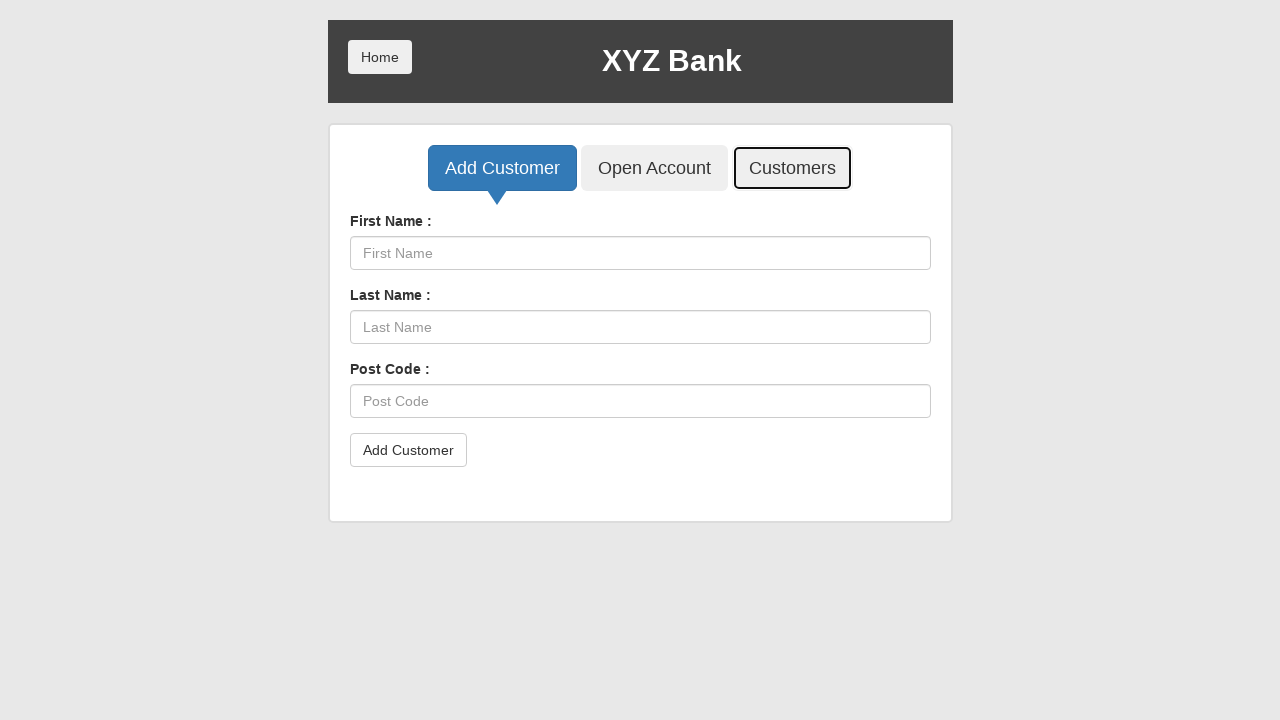

Waited for newly created customer 'Ta bort' to appear in customers table
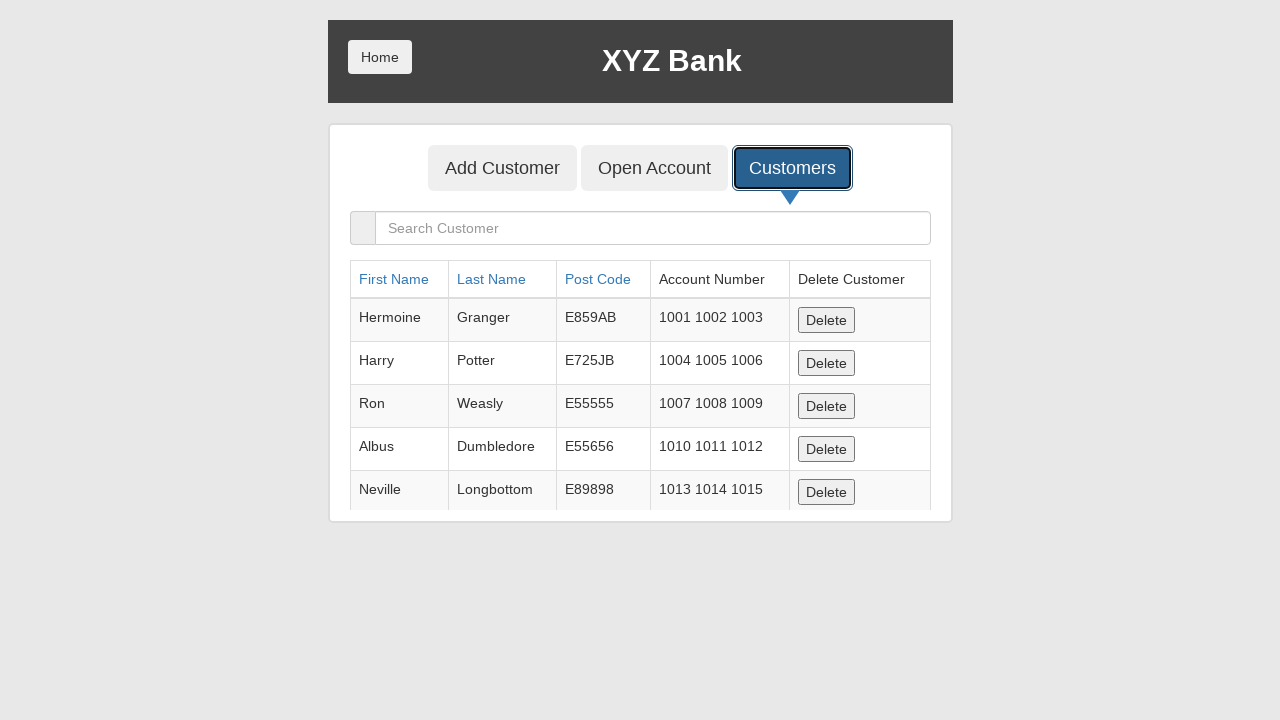

Clicked Delete button to remove the customer 'Test Ta bort' at (826, 488) on internal:role=row[name="Test Ta bort 12345 Delete"i] >> internal:role=button
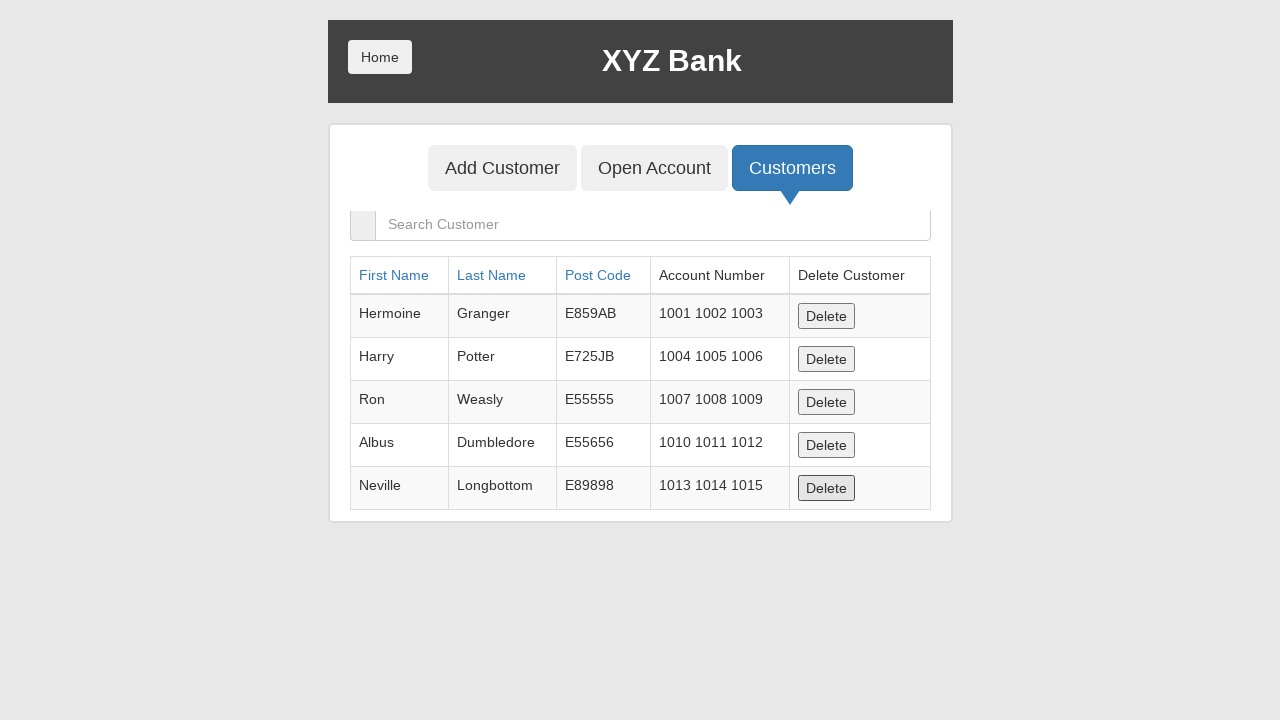

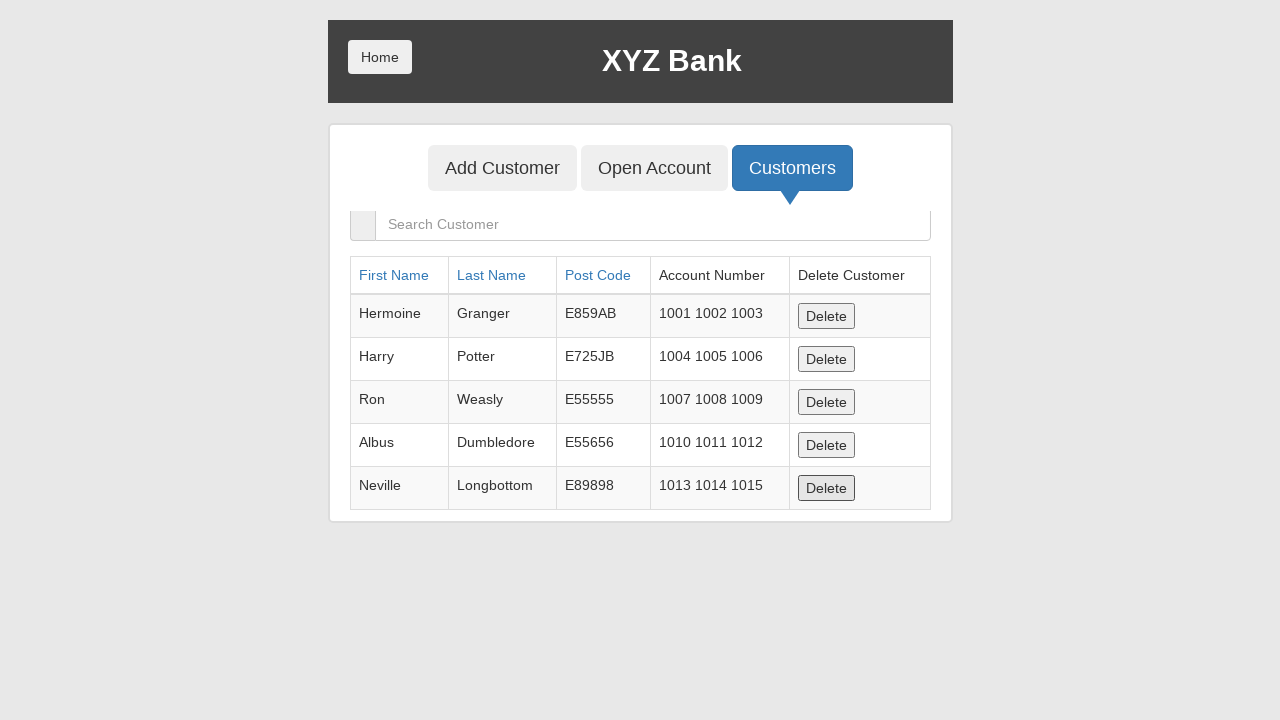